Tests navigation from main Hudl page to login page by clicking the login button

Starting URL: https://www.hudl.com/

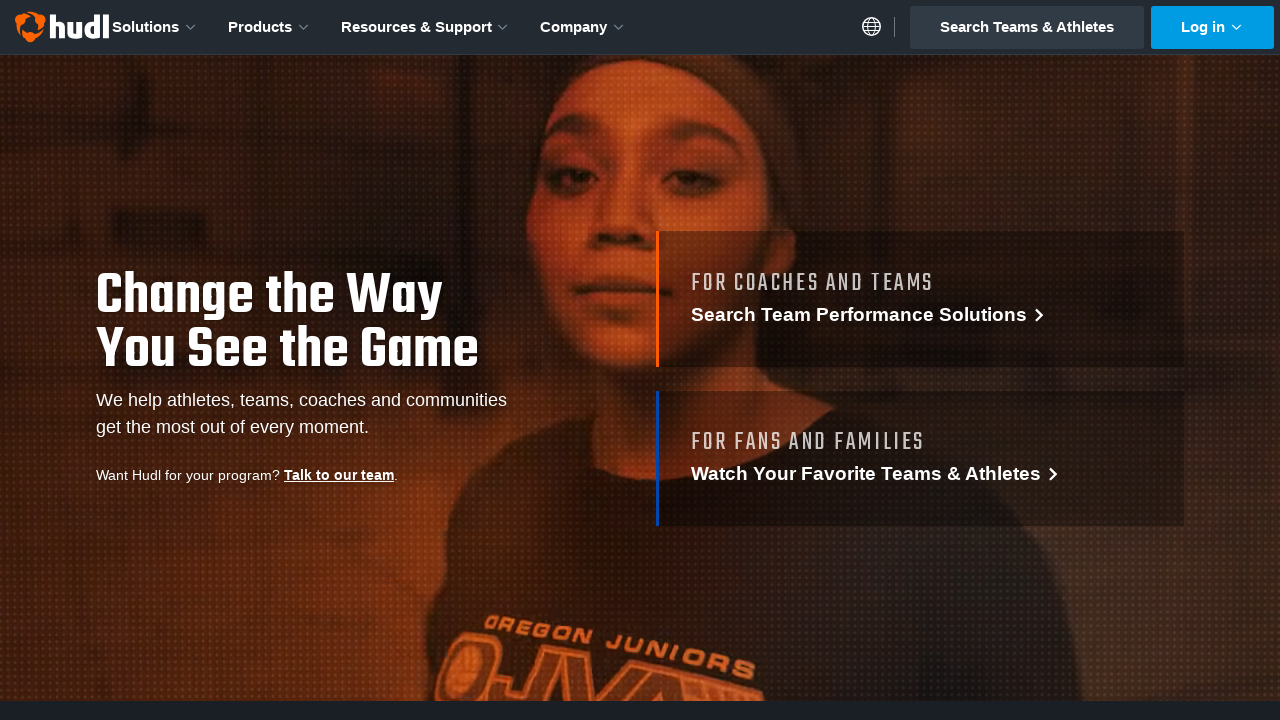

Navigated to Hudl homepage
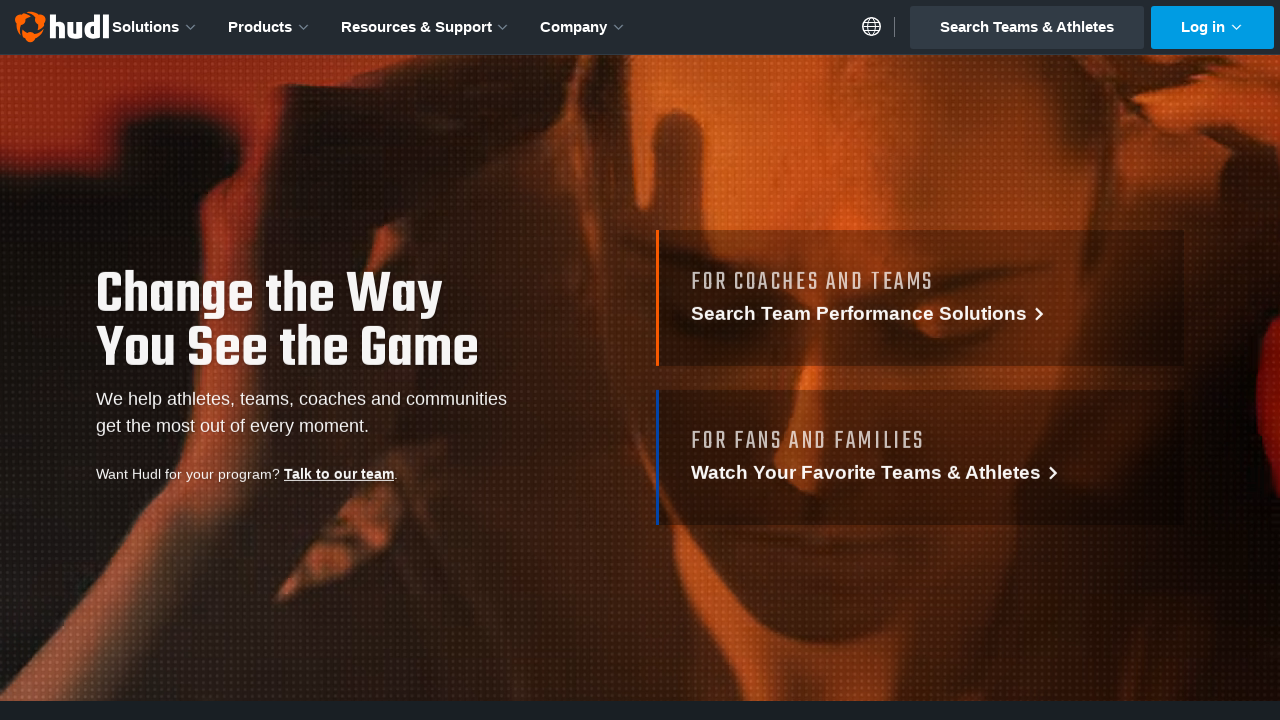

Clicked login button to navigate to login page at (1213, 27) on text=Log in
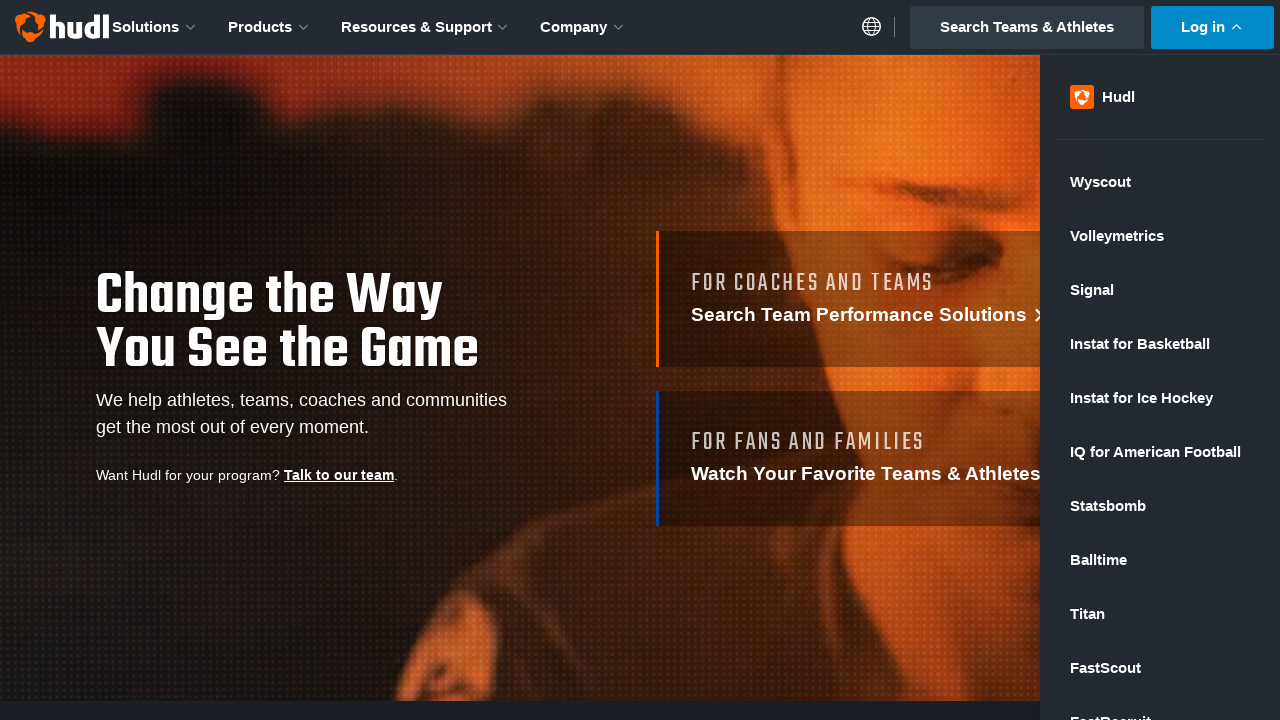

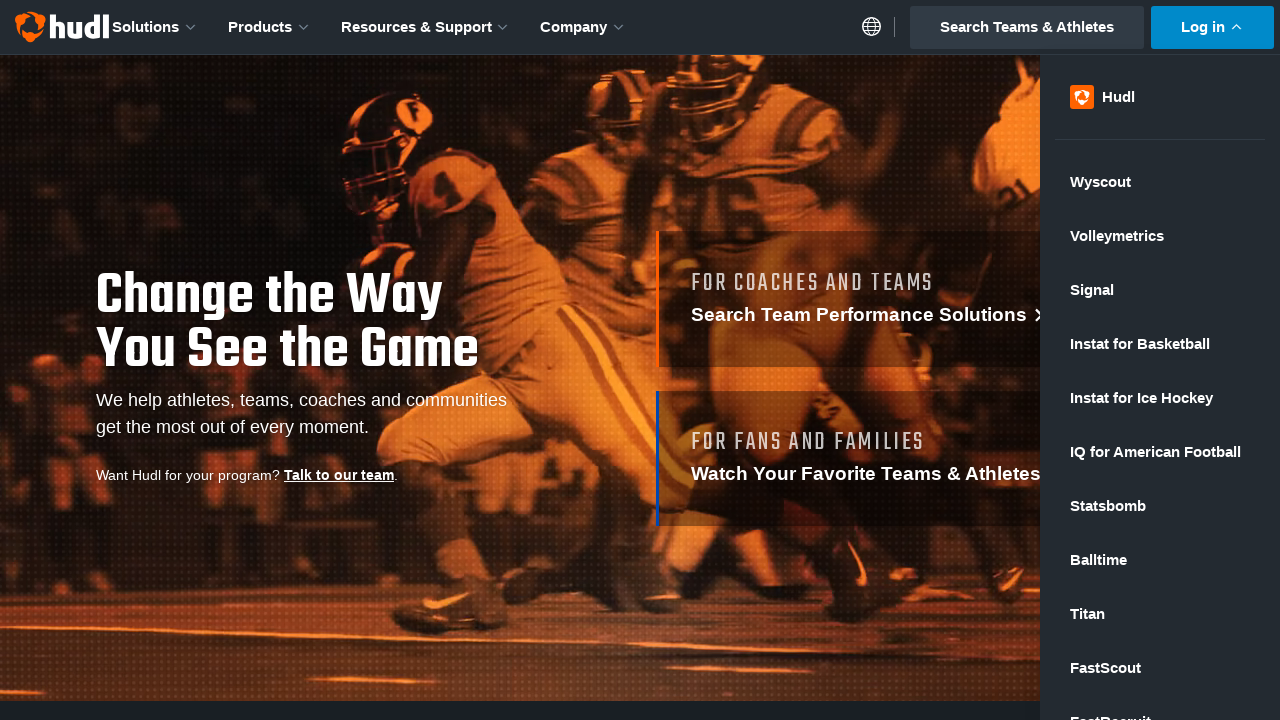